Tests working with multiple browser windows by clicking a link that opens a new window, then switching between windows using window handles by index and verifying page titles.

Starting URL: https://the-internet.herokuapp.com/windows

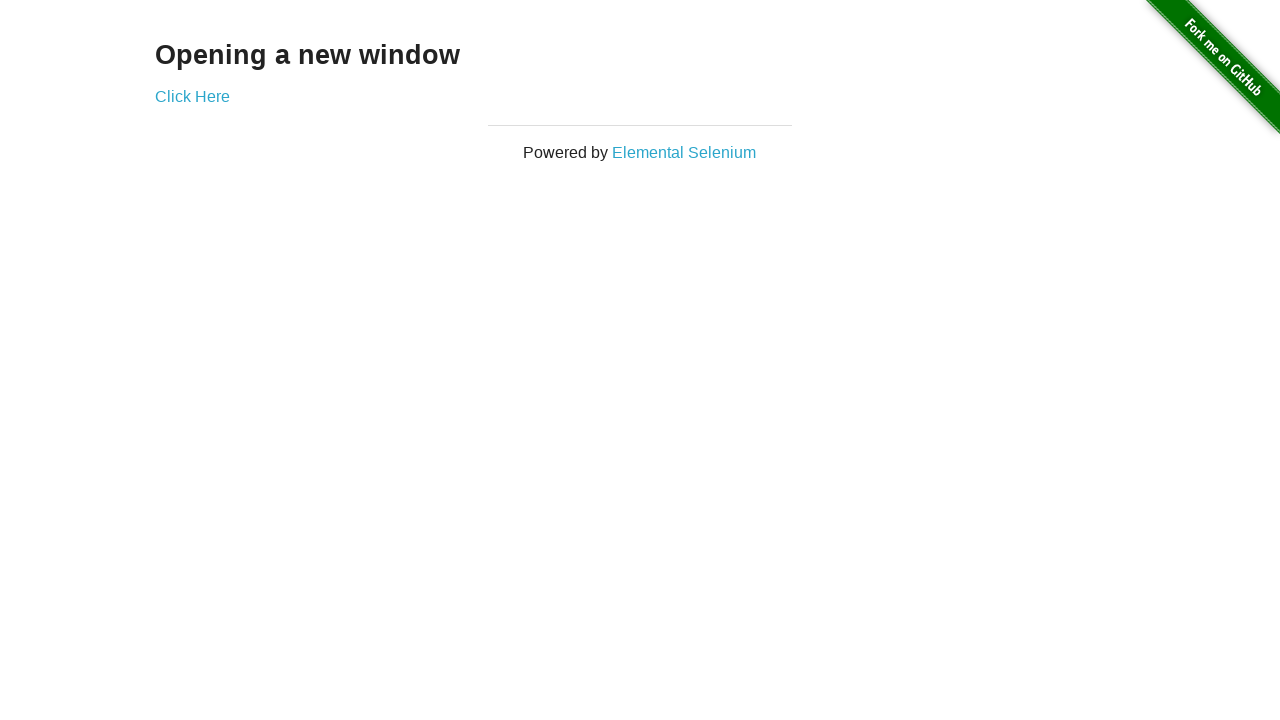

Clicked link that opens a new window at (192, 96) on .example a
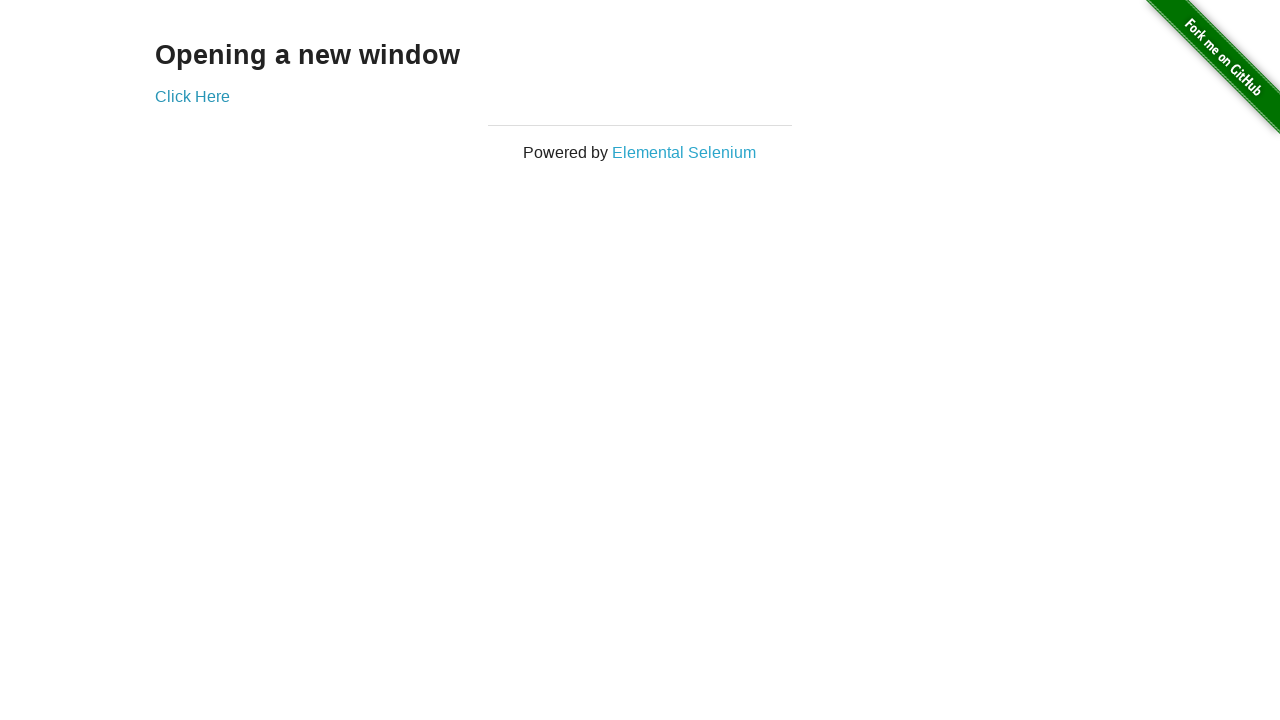

Captured new page object from page context
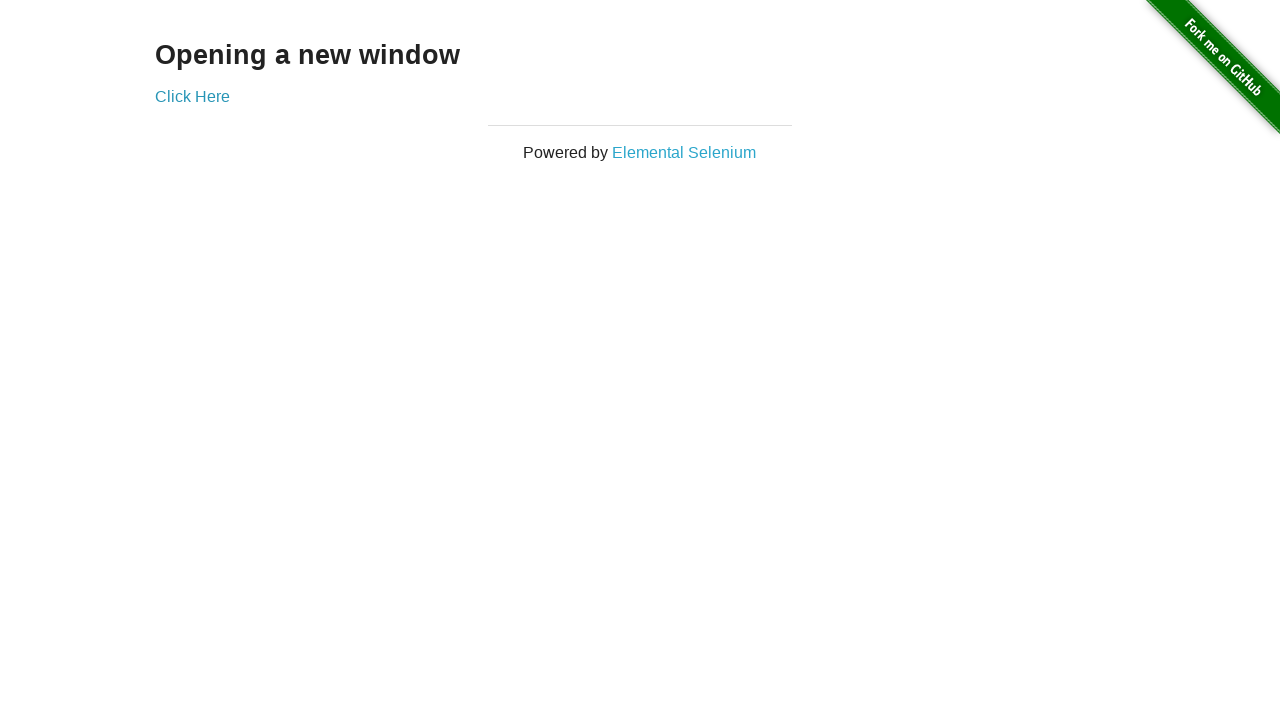

New page finished loading
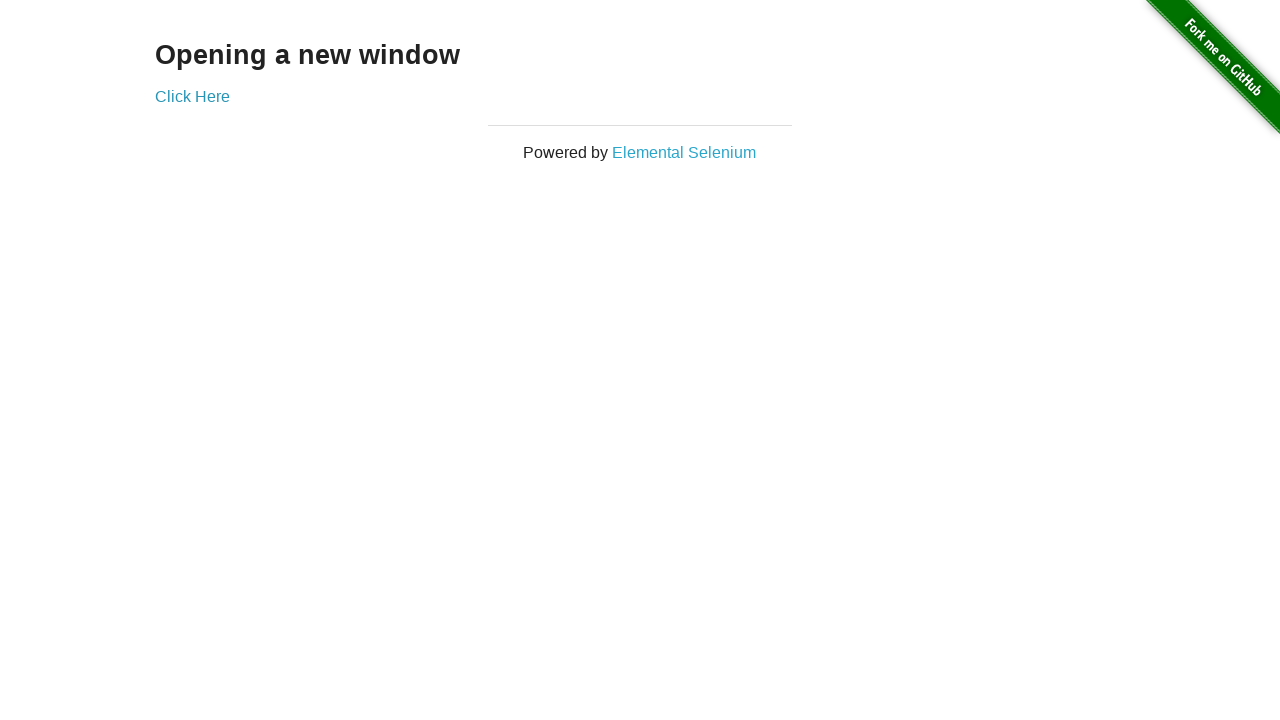

Verified original page title is 'The Internet'
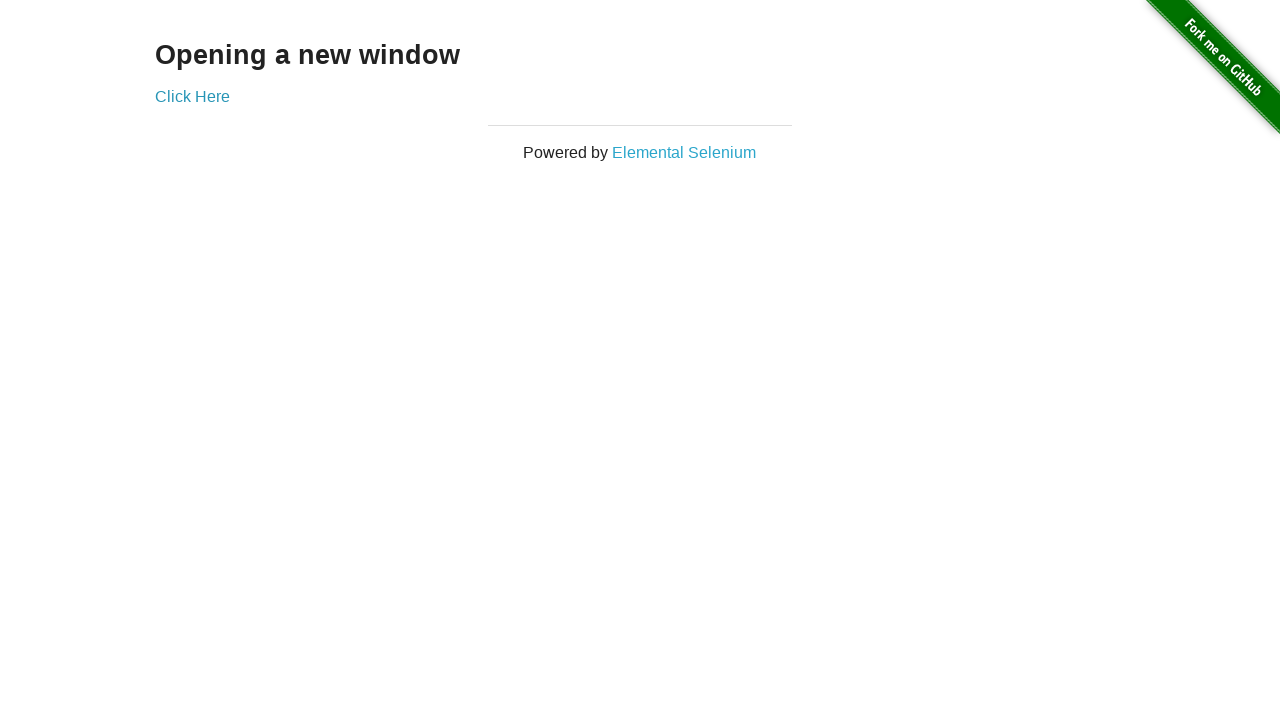

Verified new window title is 'New Window'
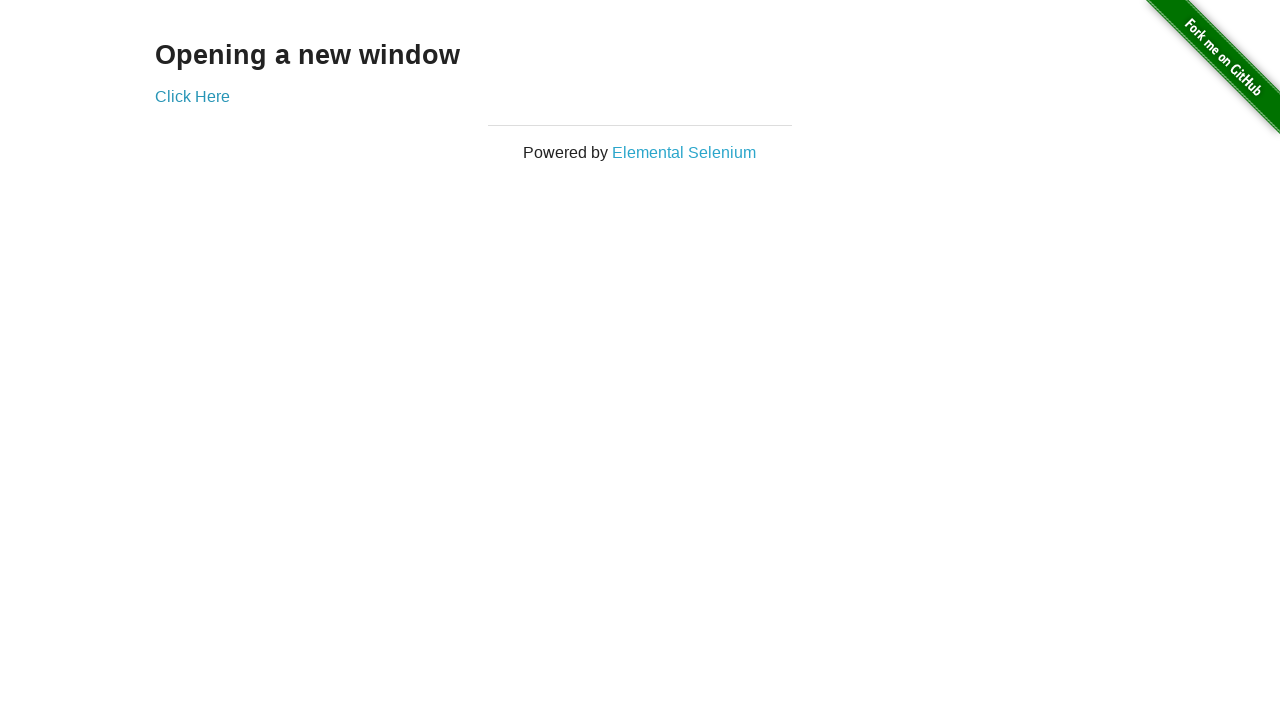

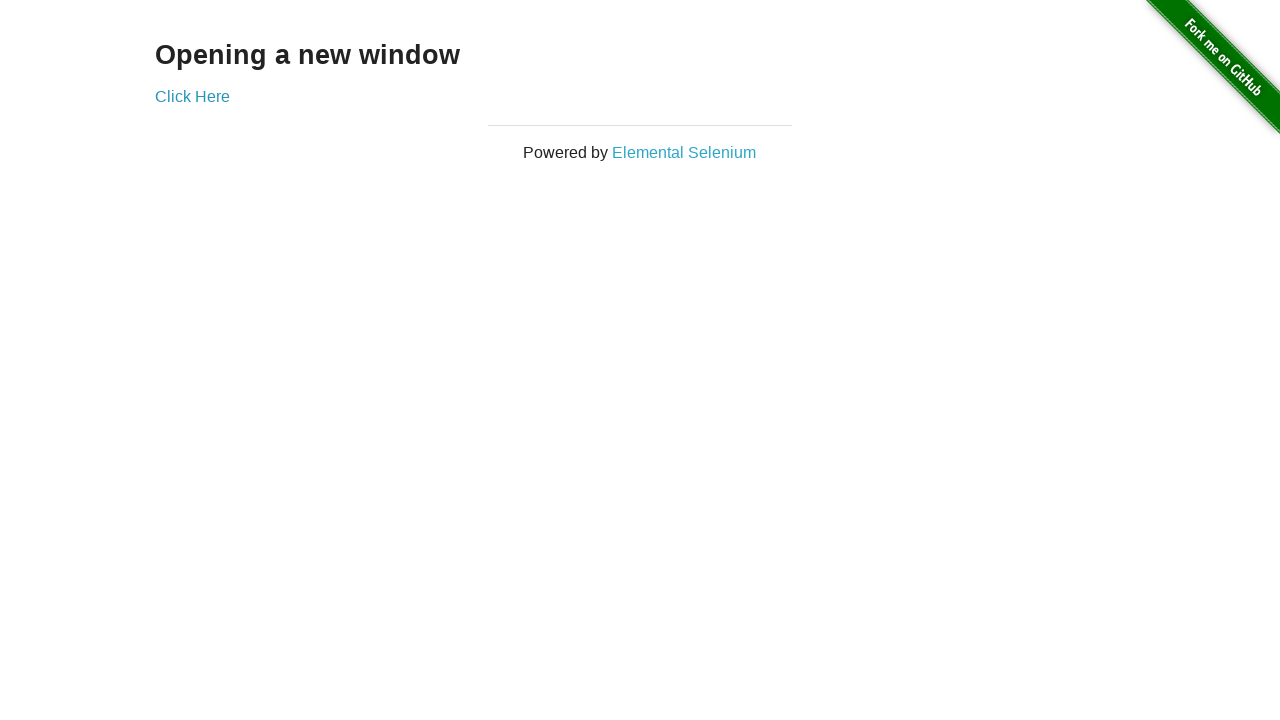